Tests iframe handling by switching to the first iframe on the page and filling in a text input field with a name value.

Starting URL: https://demo.automationtesting.in/Frames.html

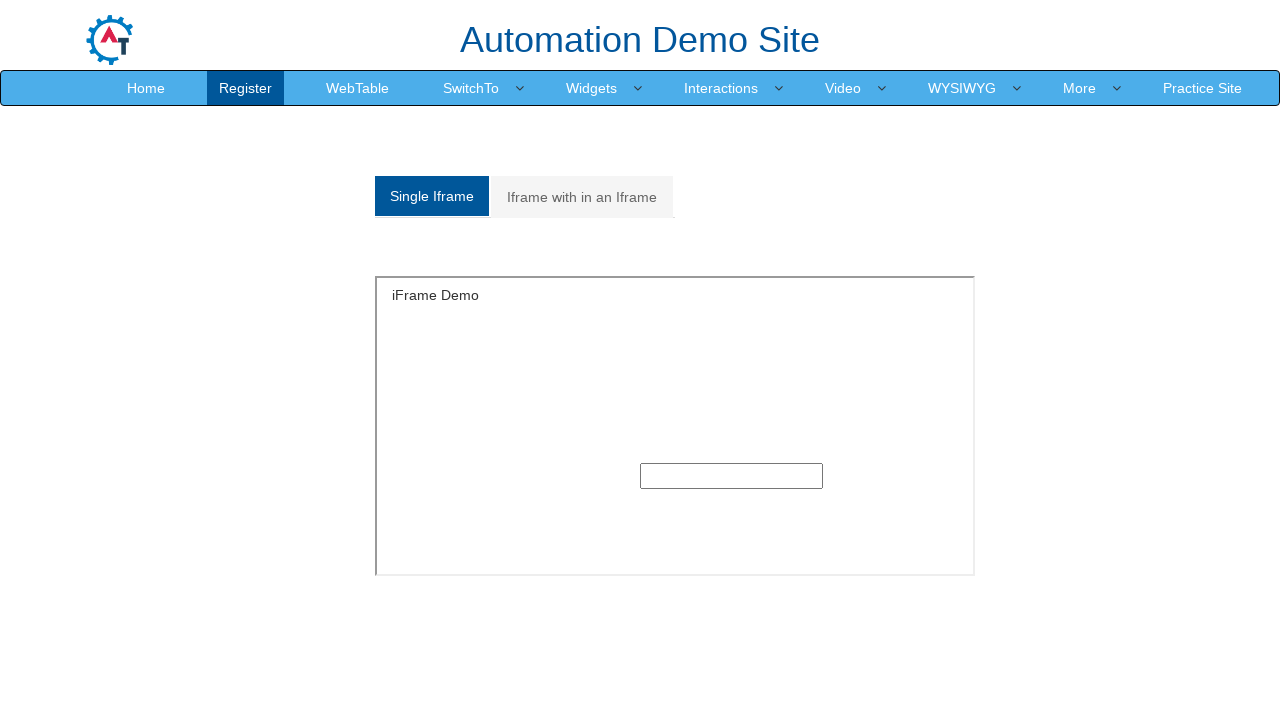

Located the first iframe on the page
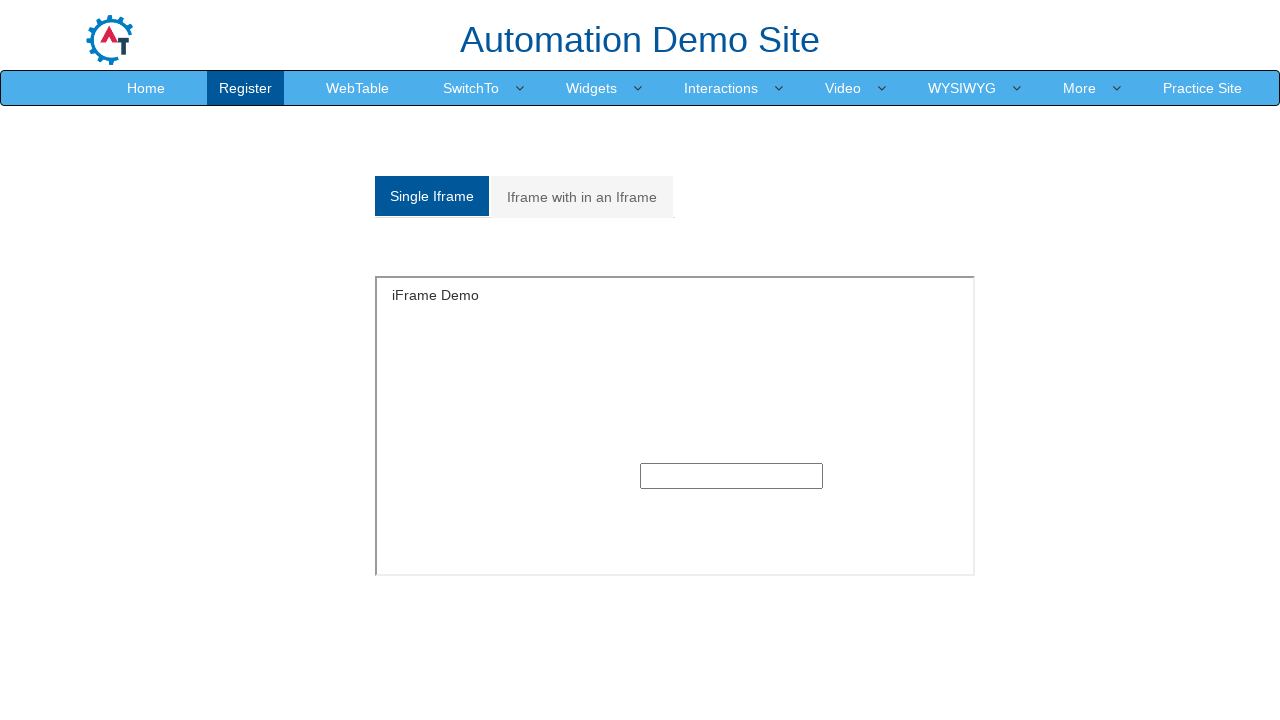

Filled the first text input field in the iframe with 'Tester' on iframe >> nth=0 >> internal:control=enter-frame >> input[type='text'] >> nth=0
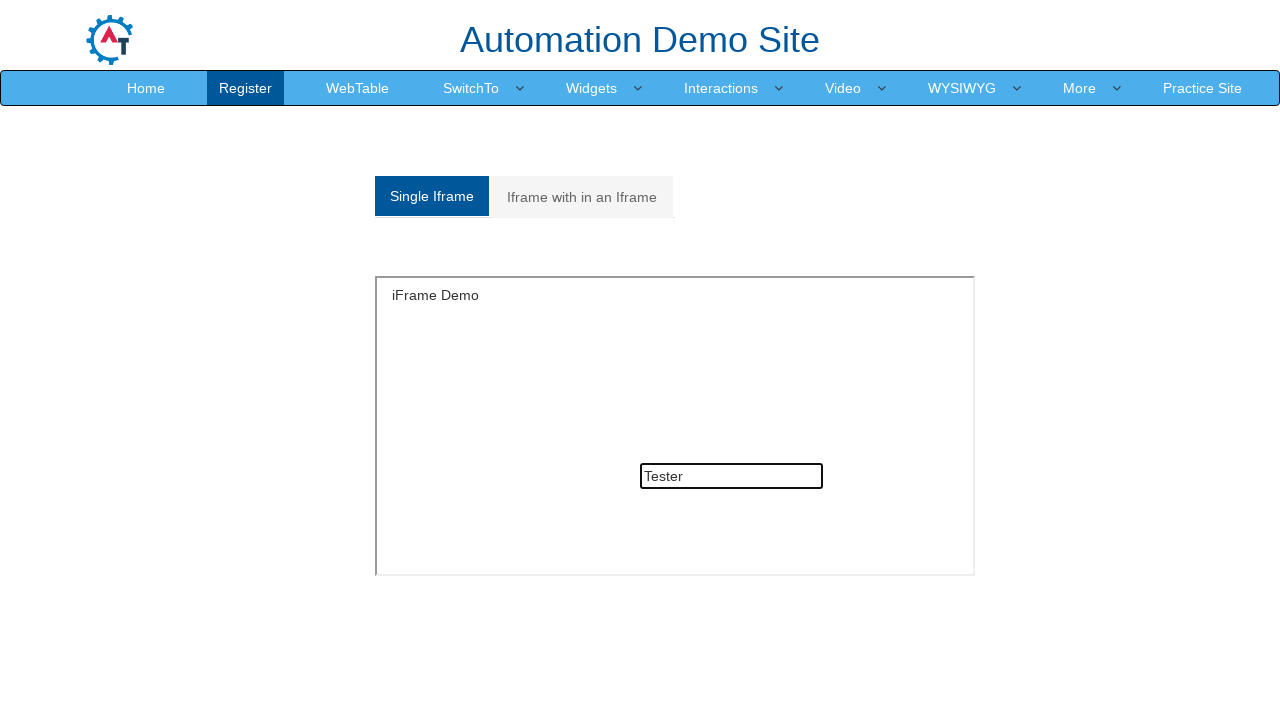

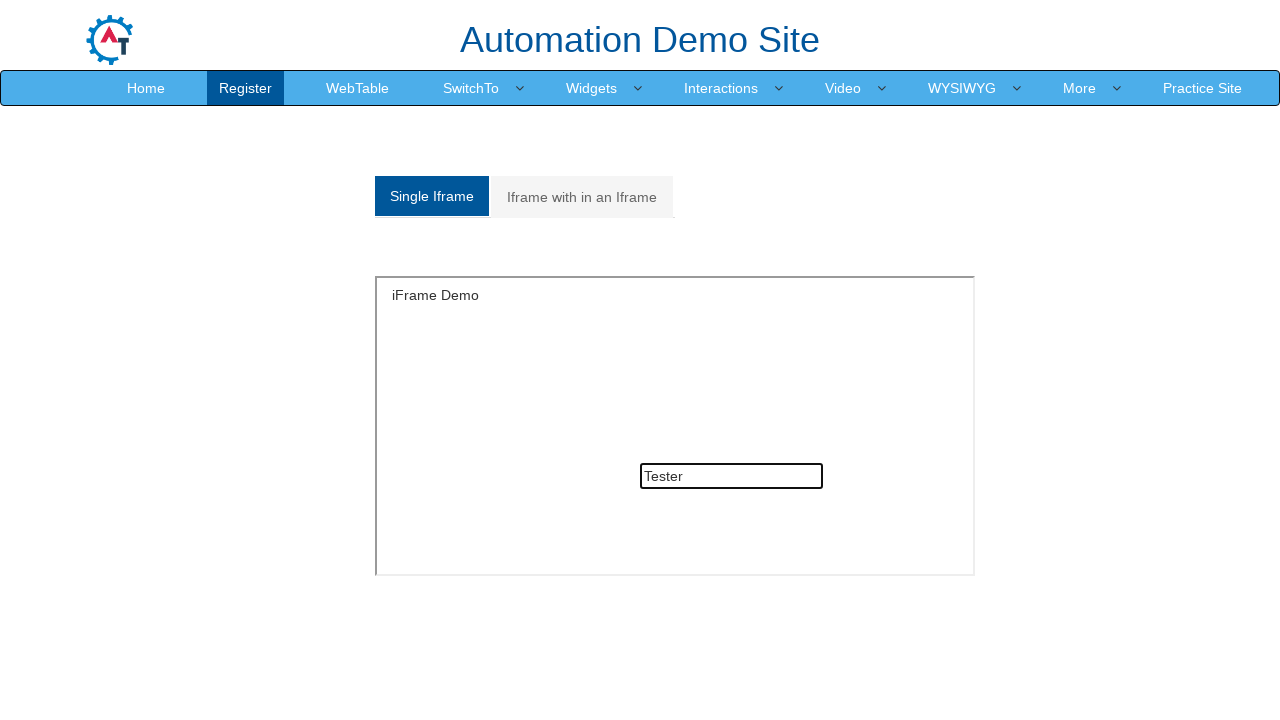